Tests form submission by filling in name, address, email and password fields on a basic form page

Starting URL: https://automationfc.github.io/basic-form/

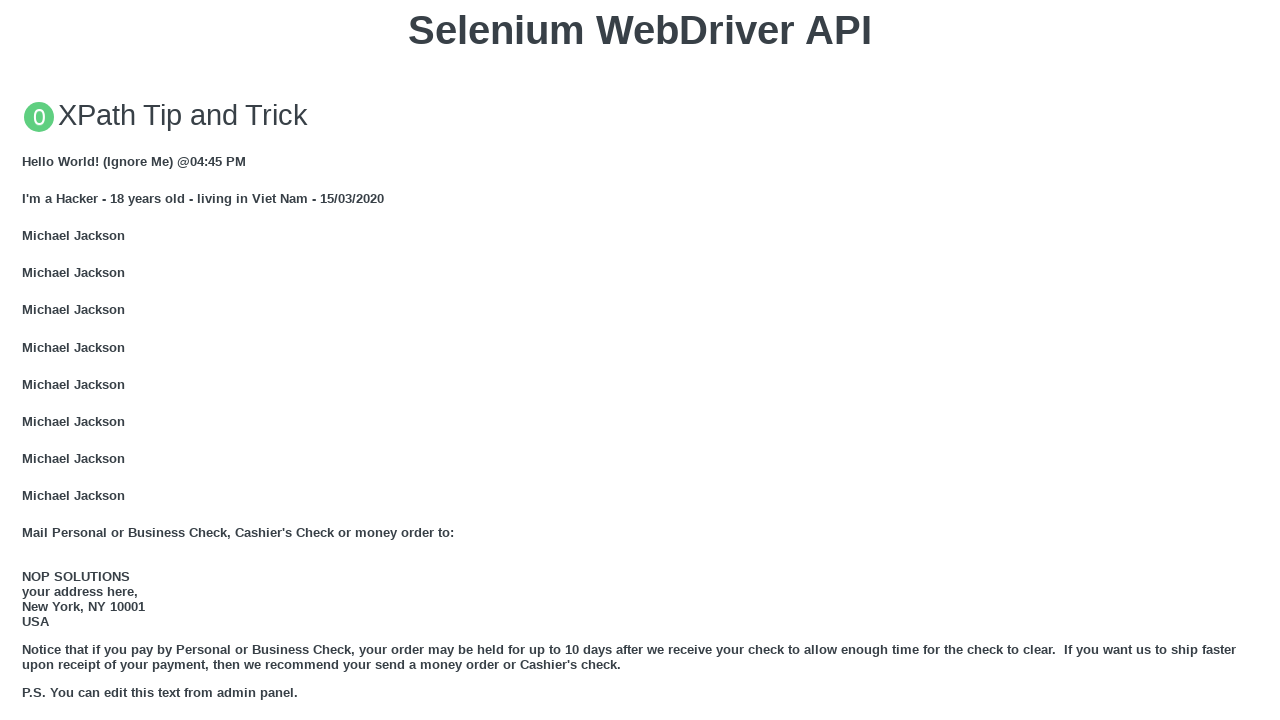

Filled name field with 'Automation FC' on #name
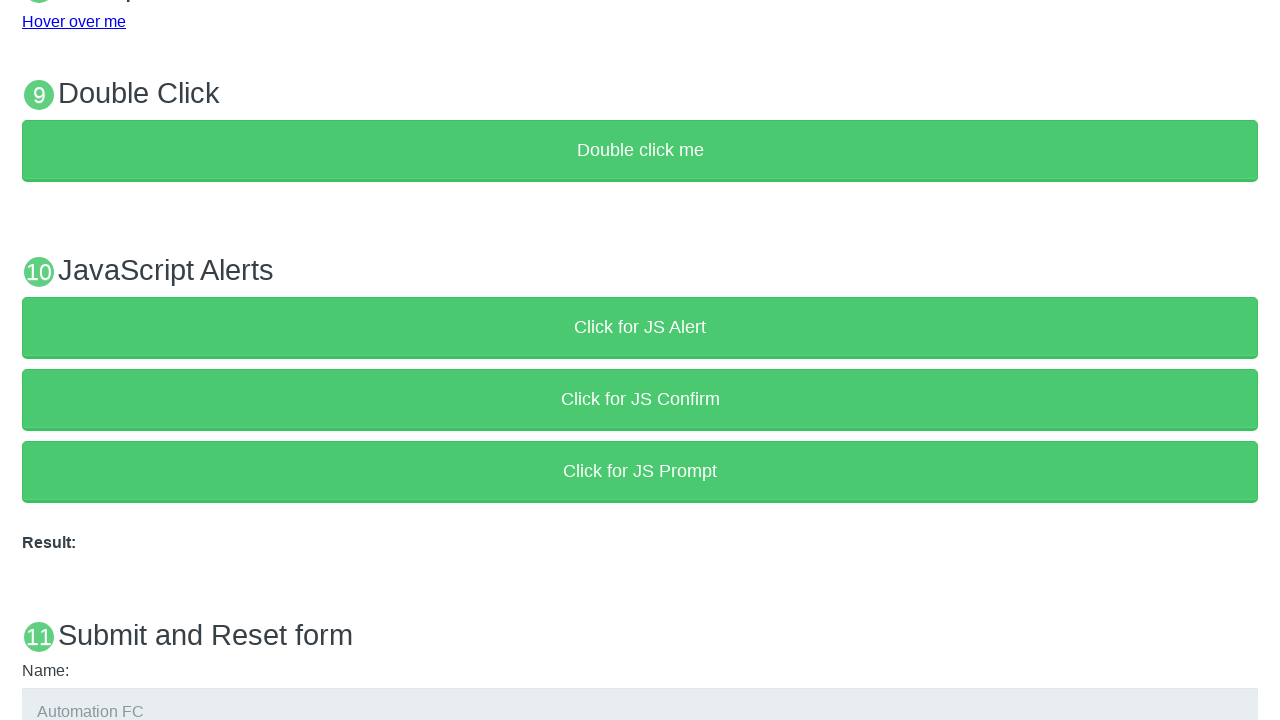

Filled address field with 'Phu yen' on #address
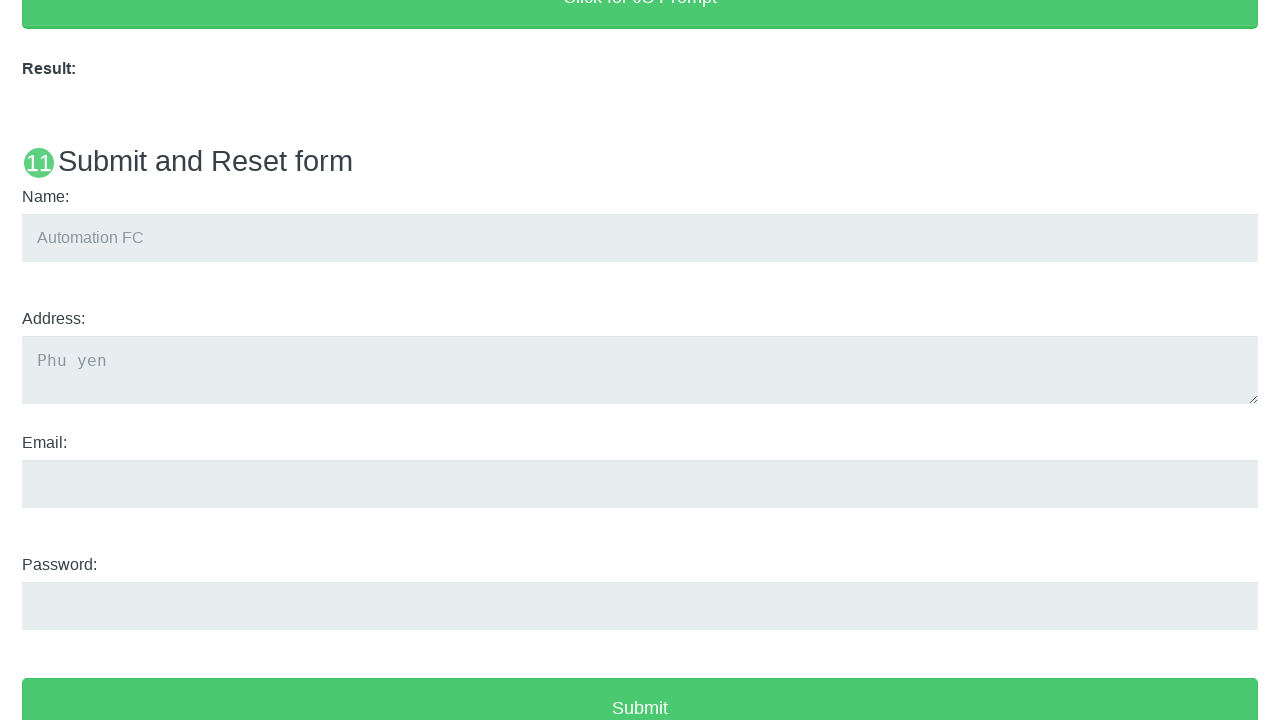

Filled email field with 'testuser@example.com' on #email
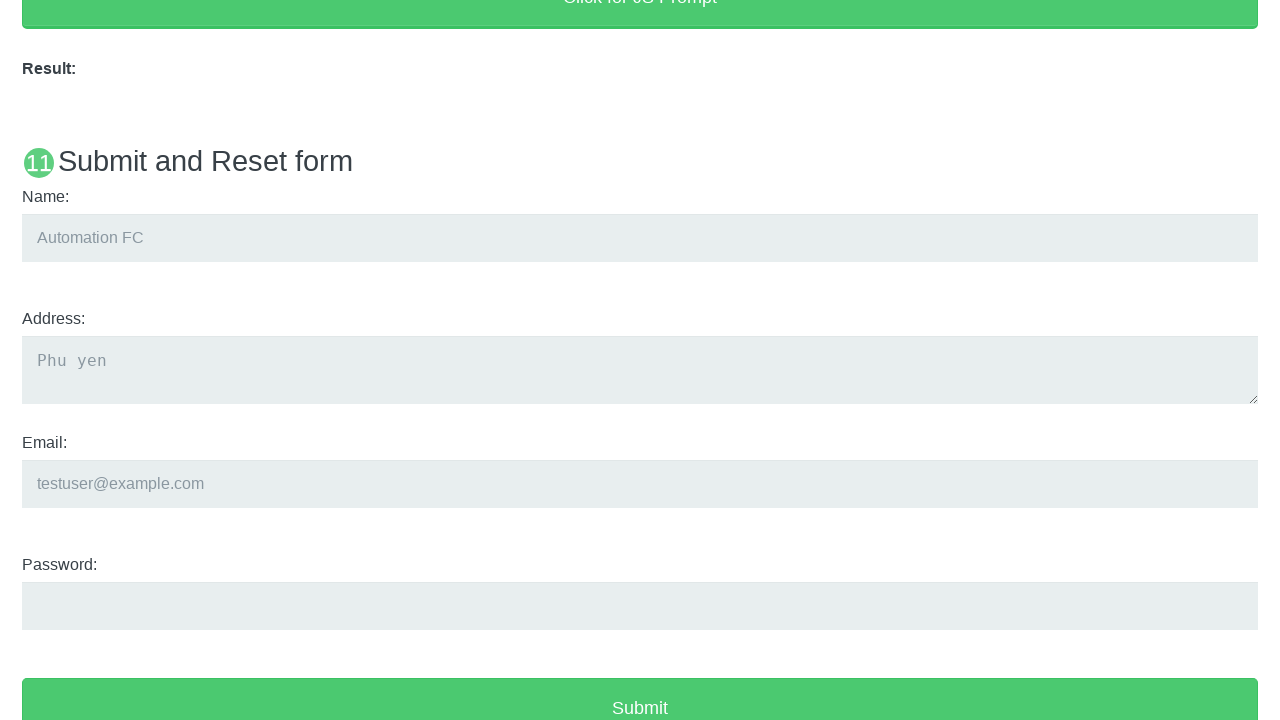

Filled password field with 'Test123456' on input[name='password']
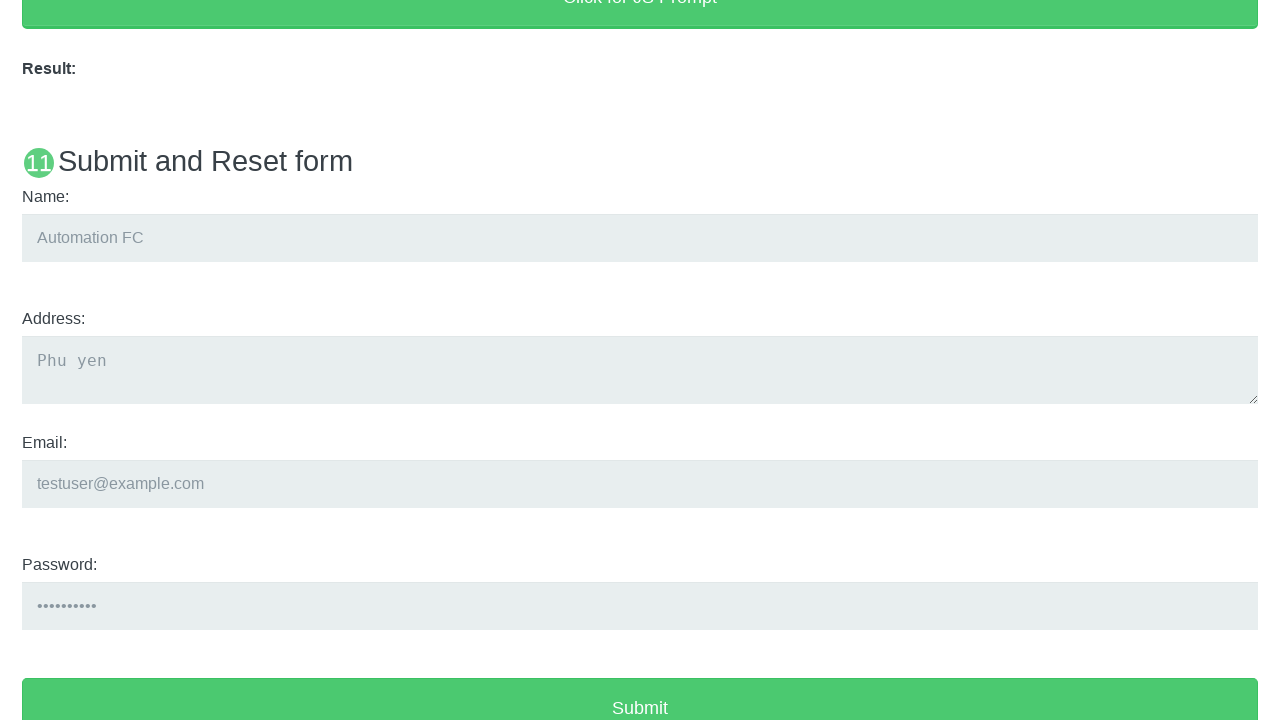

Submitted form by pressing Enter on address field on #address
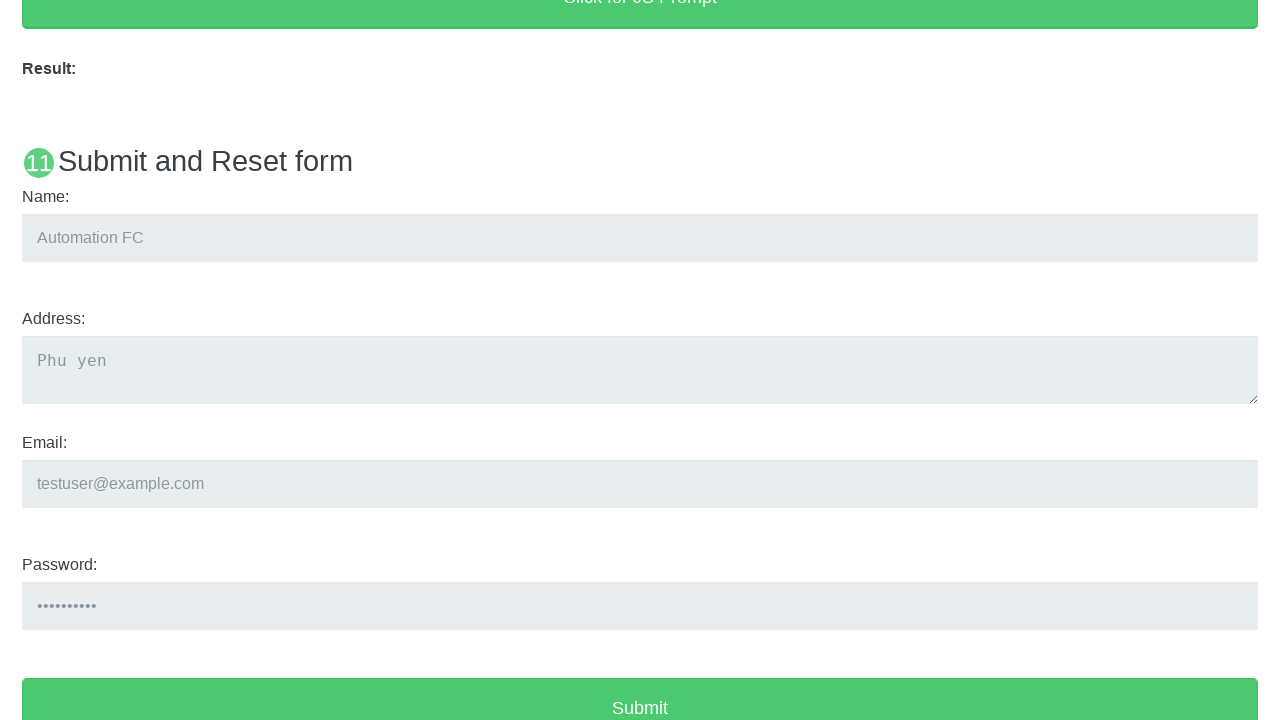

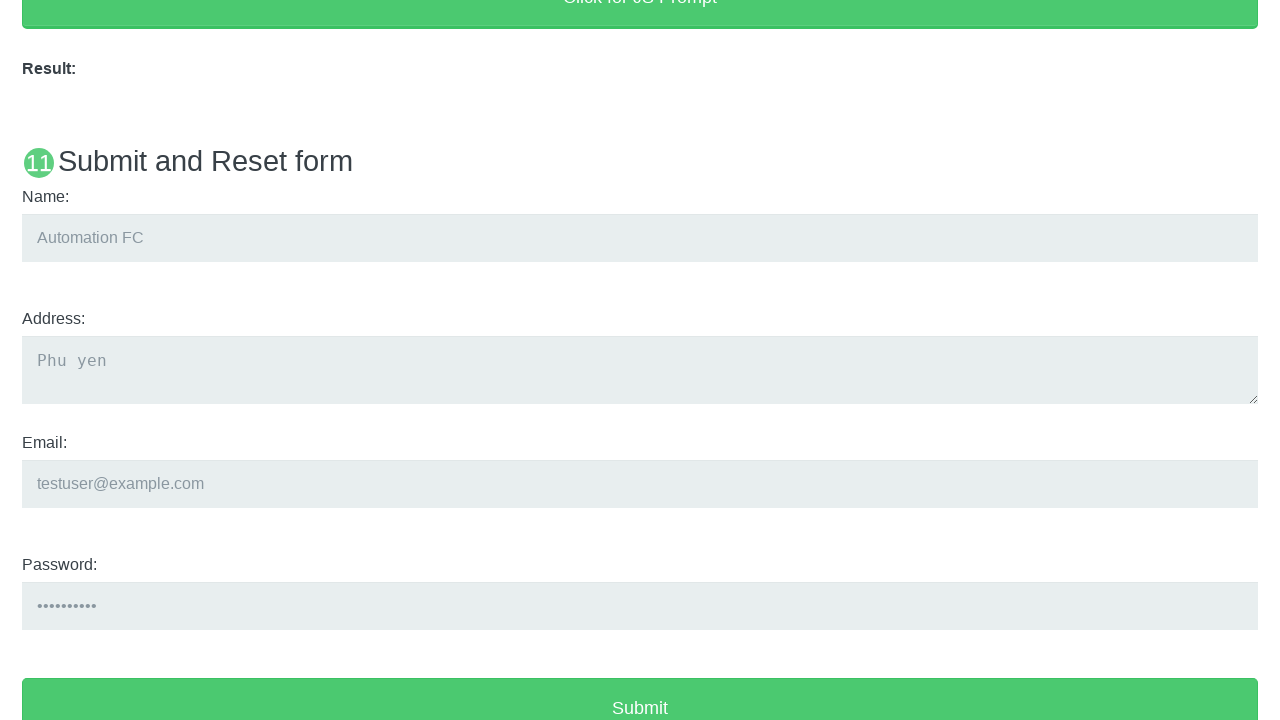